Navigates to Rahul Shetty Academy website and verifies the page loads by checking the title

Starting URL: https://rahulshettyacademy.com

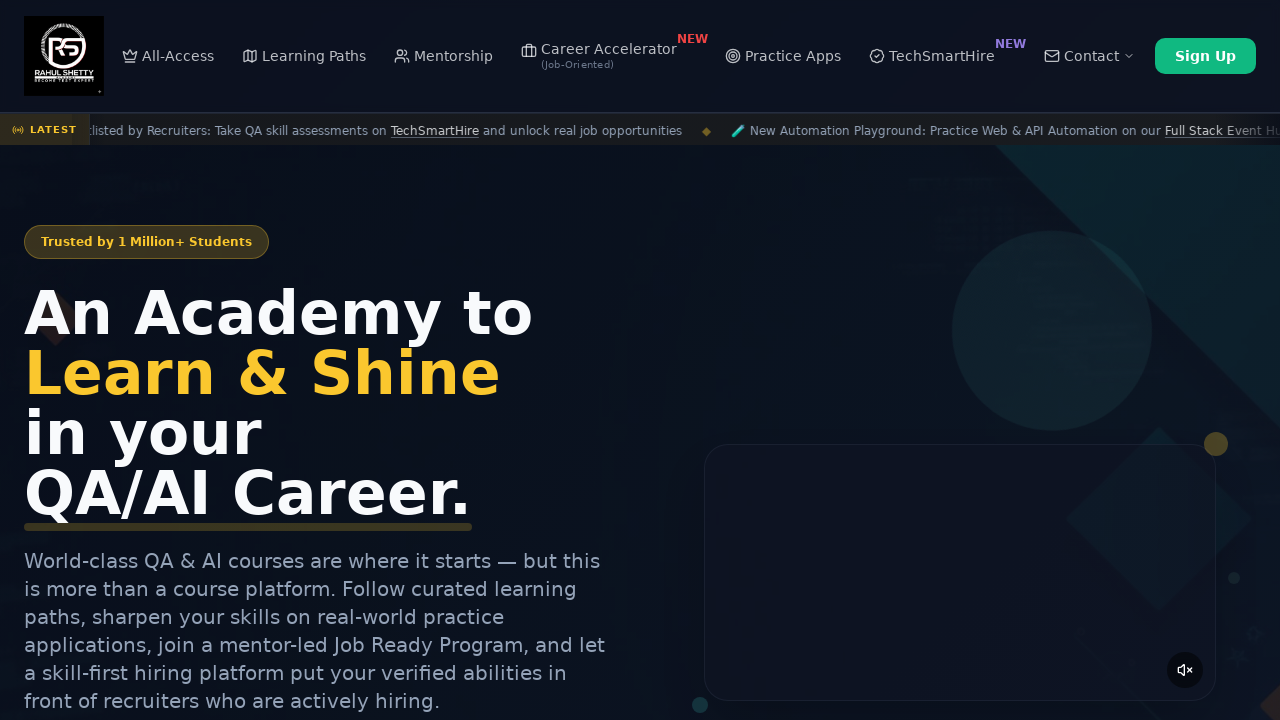

Retrieved page title
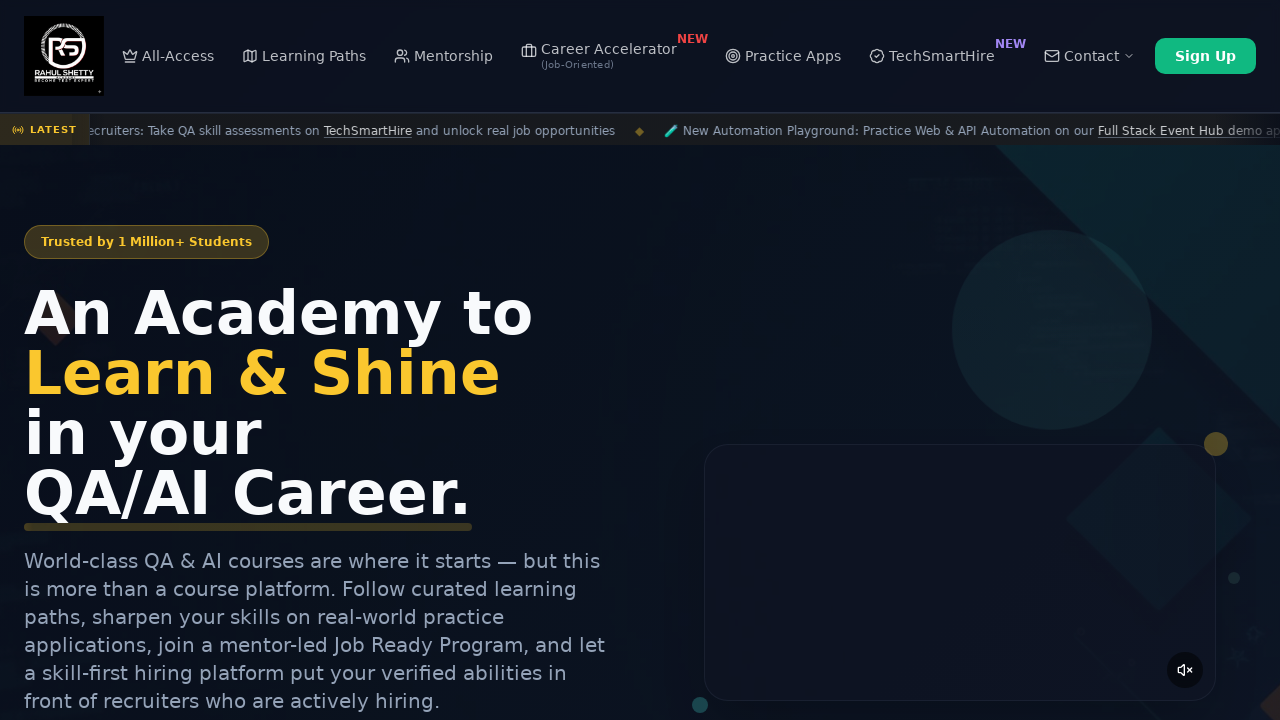

Waited for page to reach domcontentloaded state
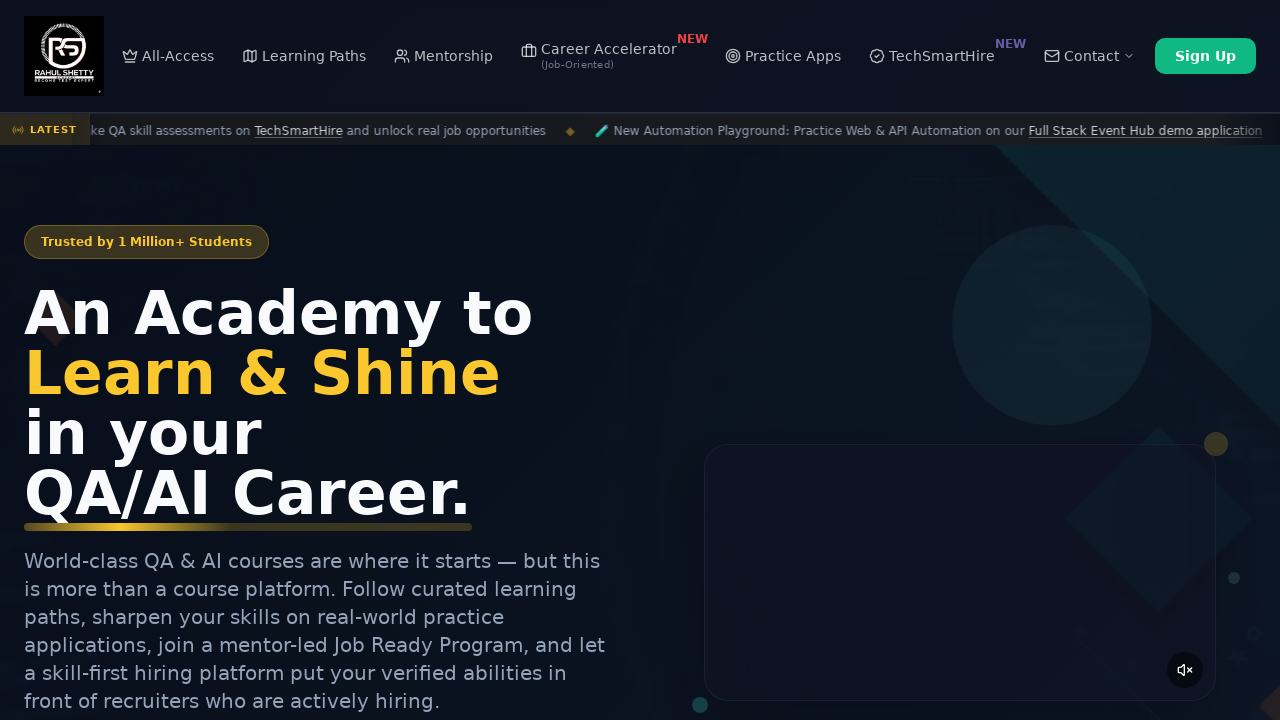

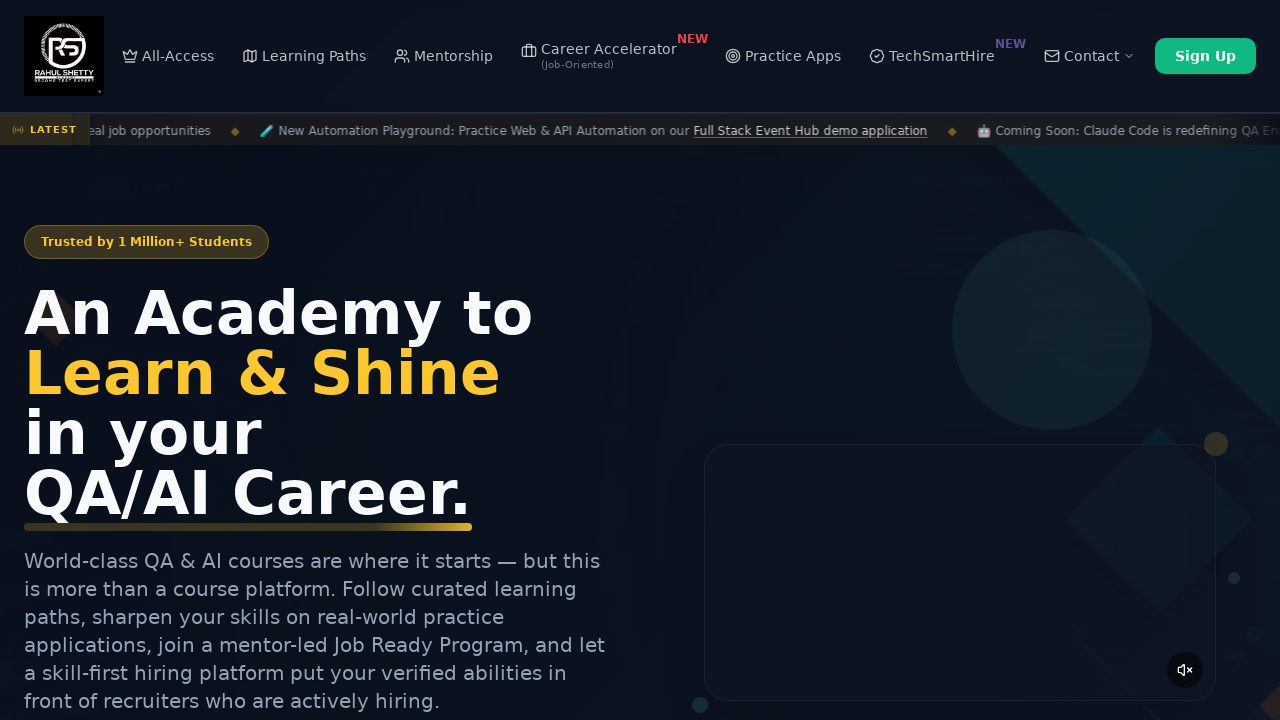